Tests error message display when login is clicked without entering credentials

Starting URL: https://the-internet.herokuapp.com/

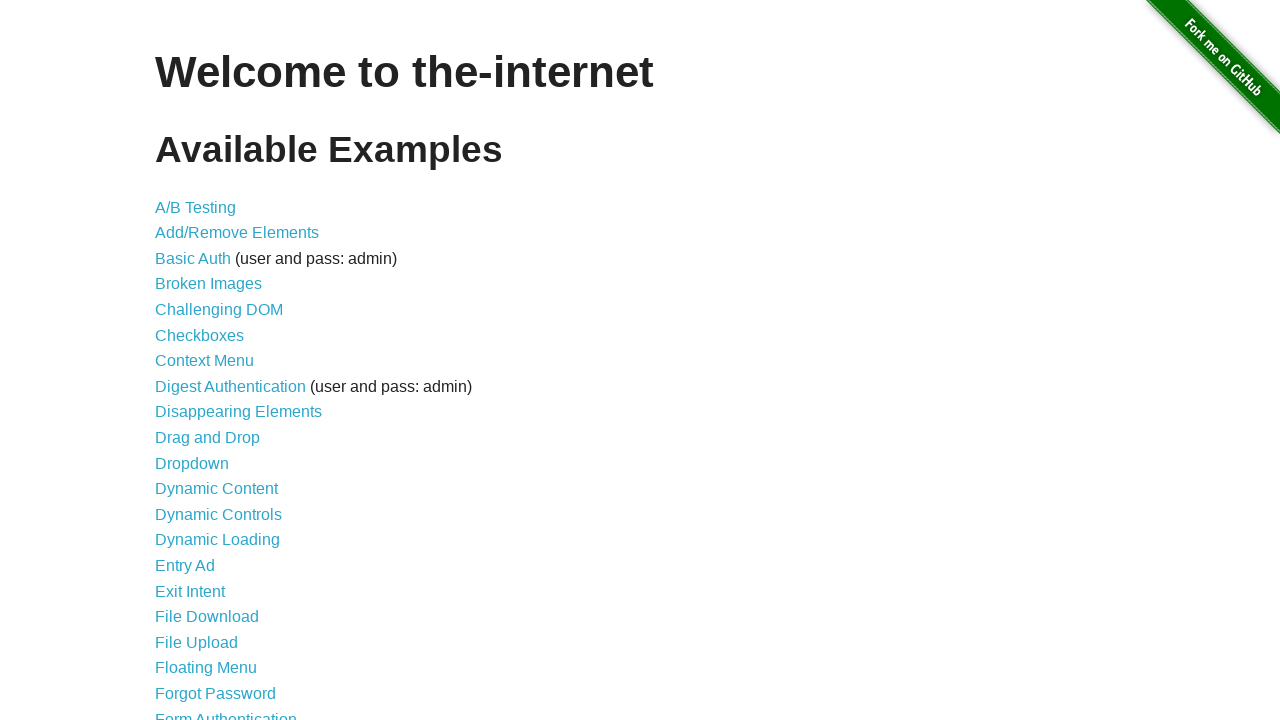

Navigated to the-internet.herokuapp.com homepage
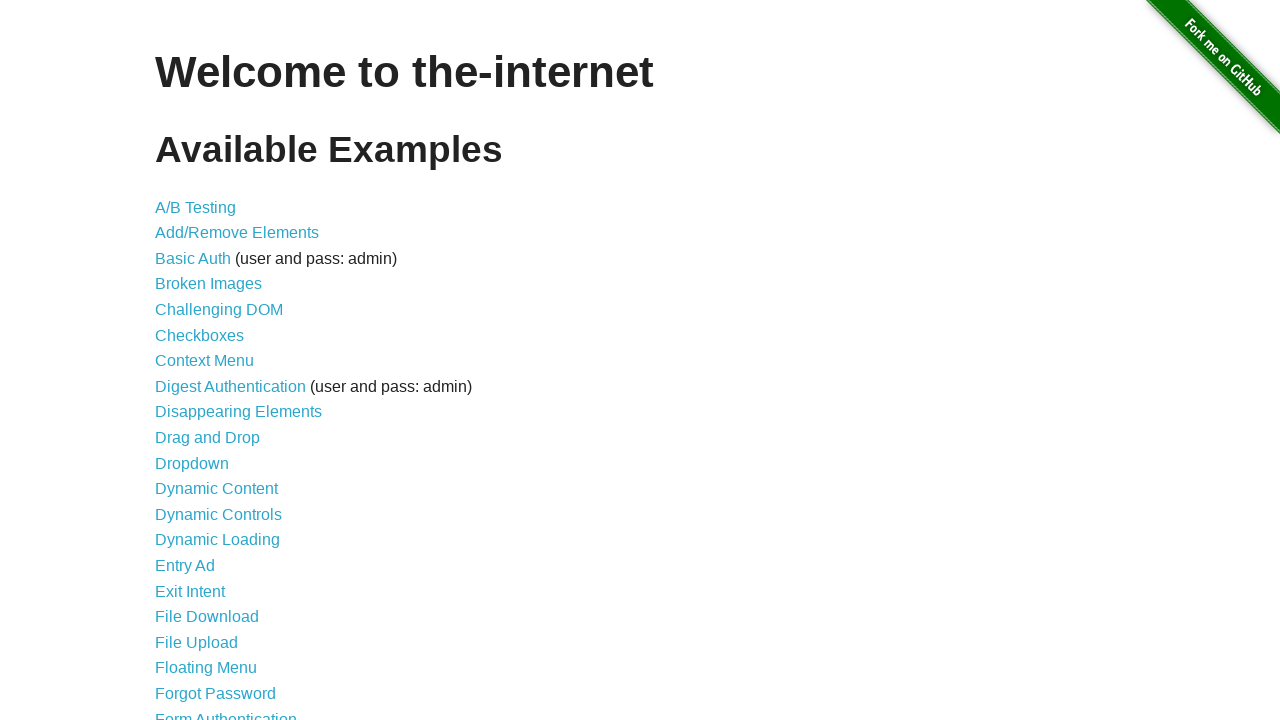

Clicked on Form Authentication link at (226, 712) on text=Form Authentication
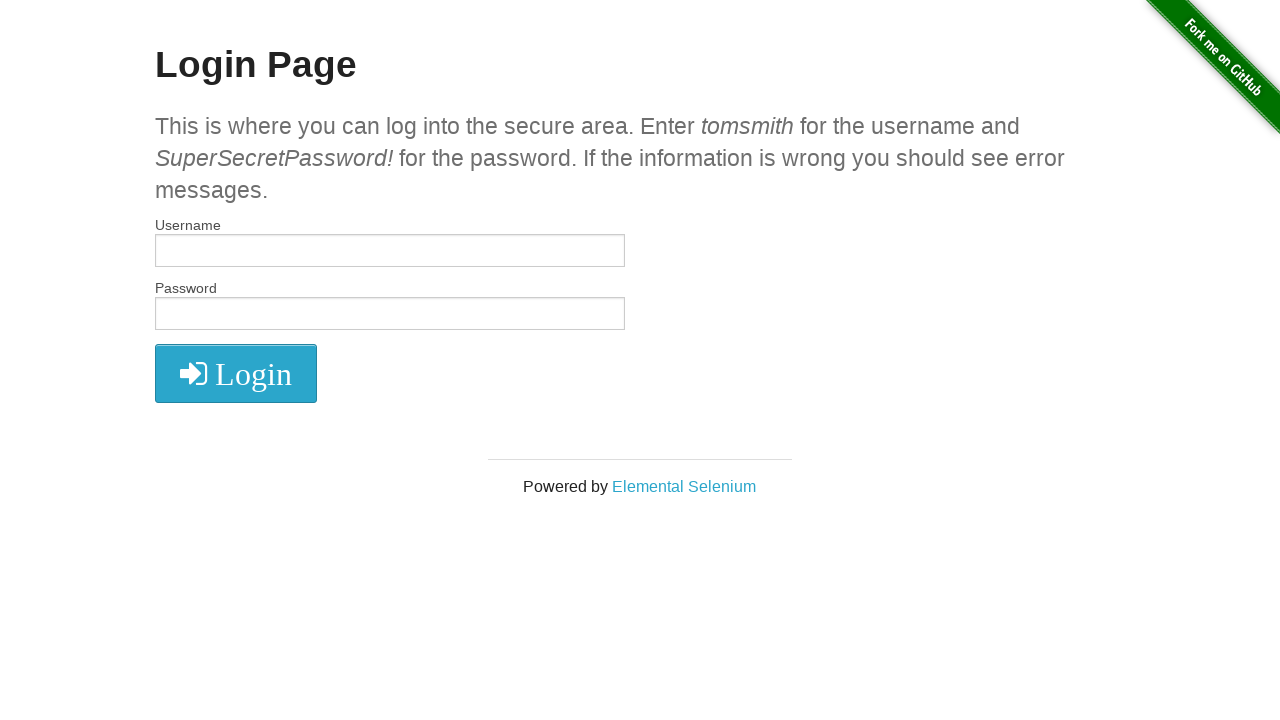

Clicked login button without entering any credentials at (640, 320) on #login
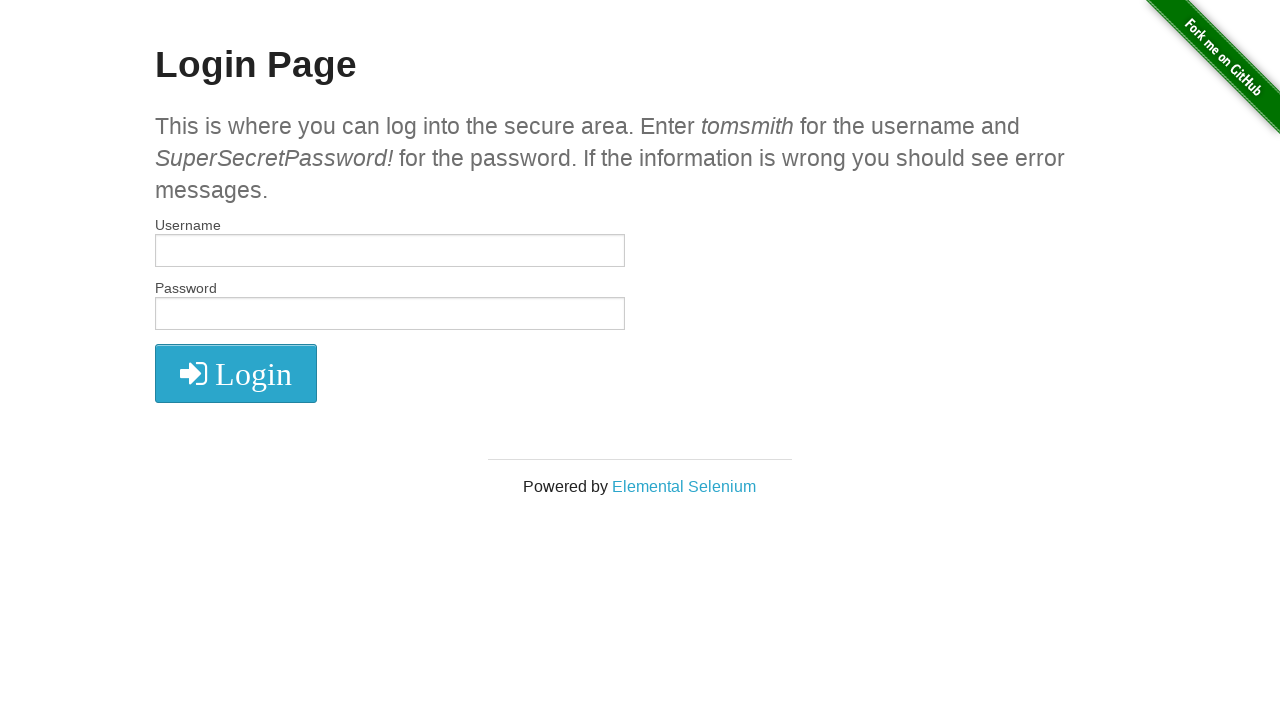

Verified error message is displayed on the page
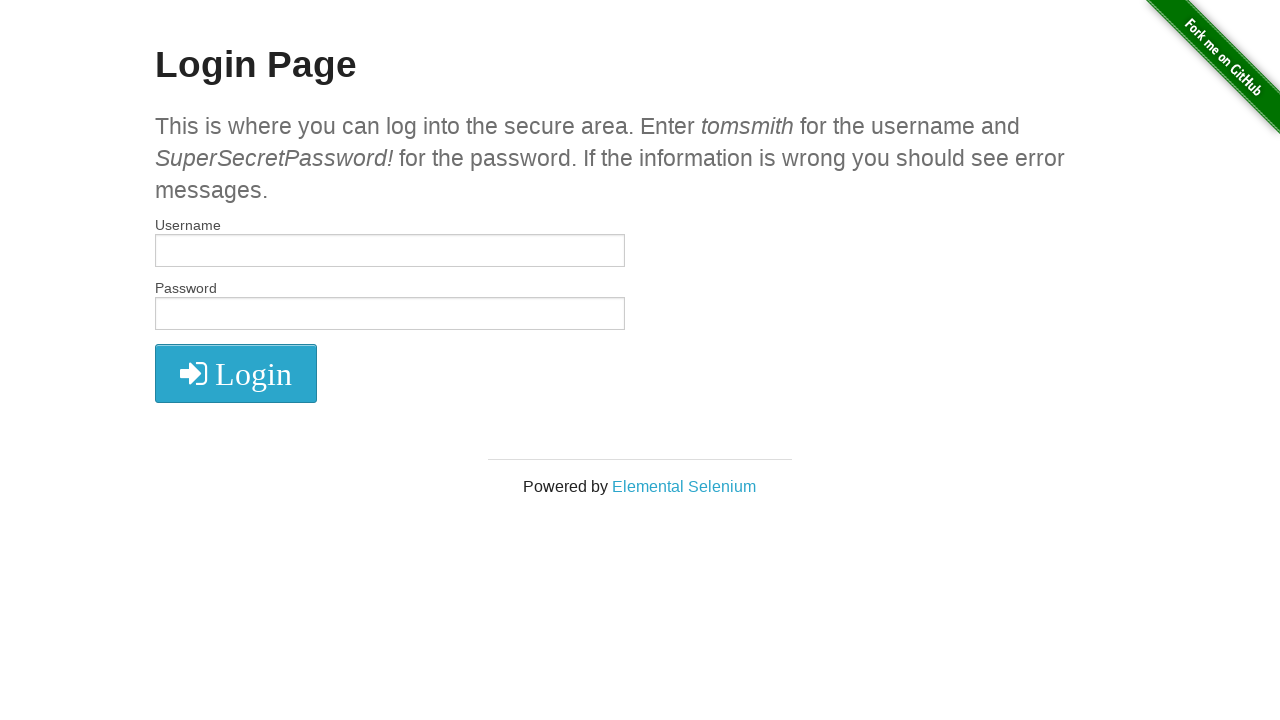

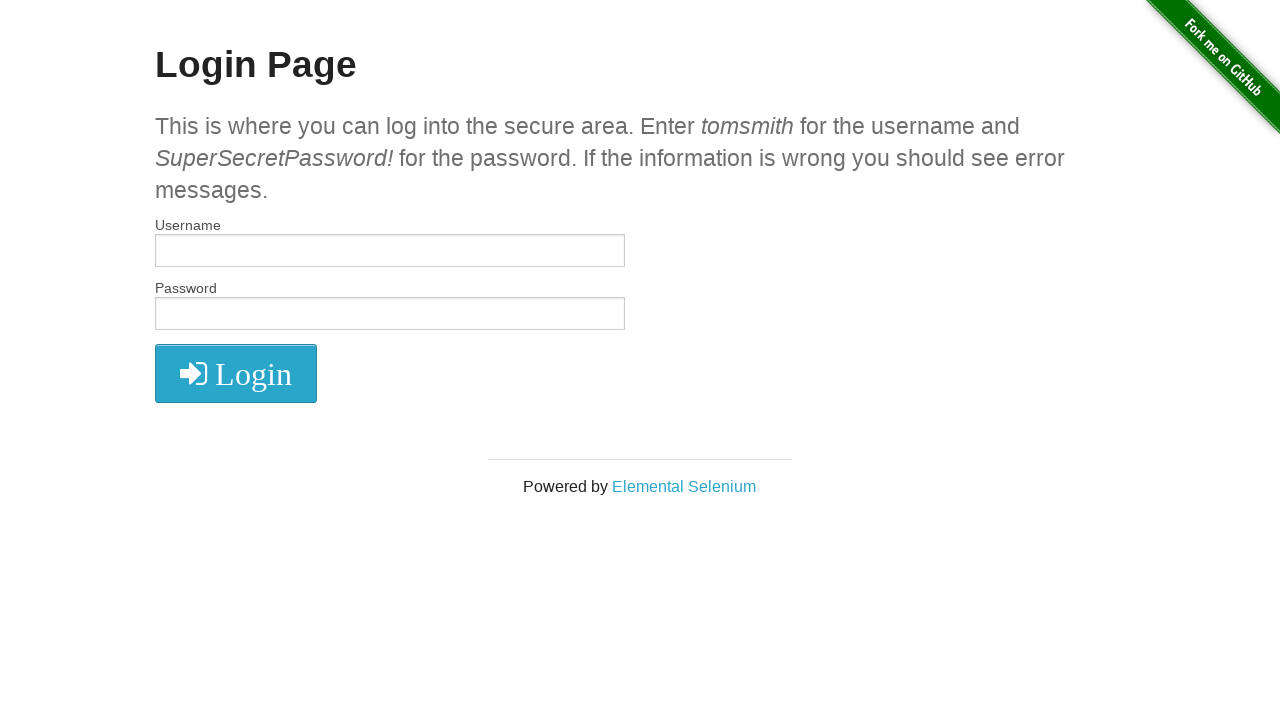